Navigates to zlti.com homepage and verifies that anchor links are present on the page by waiting for link elements to load.

Starting URL: http://www.zlti.com

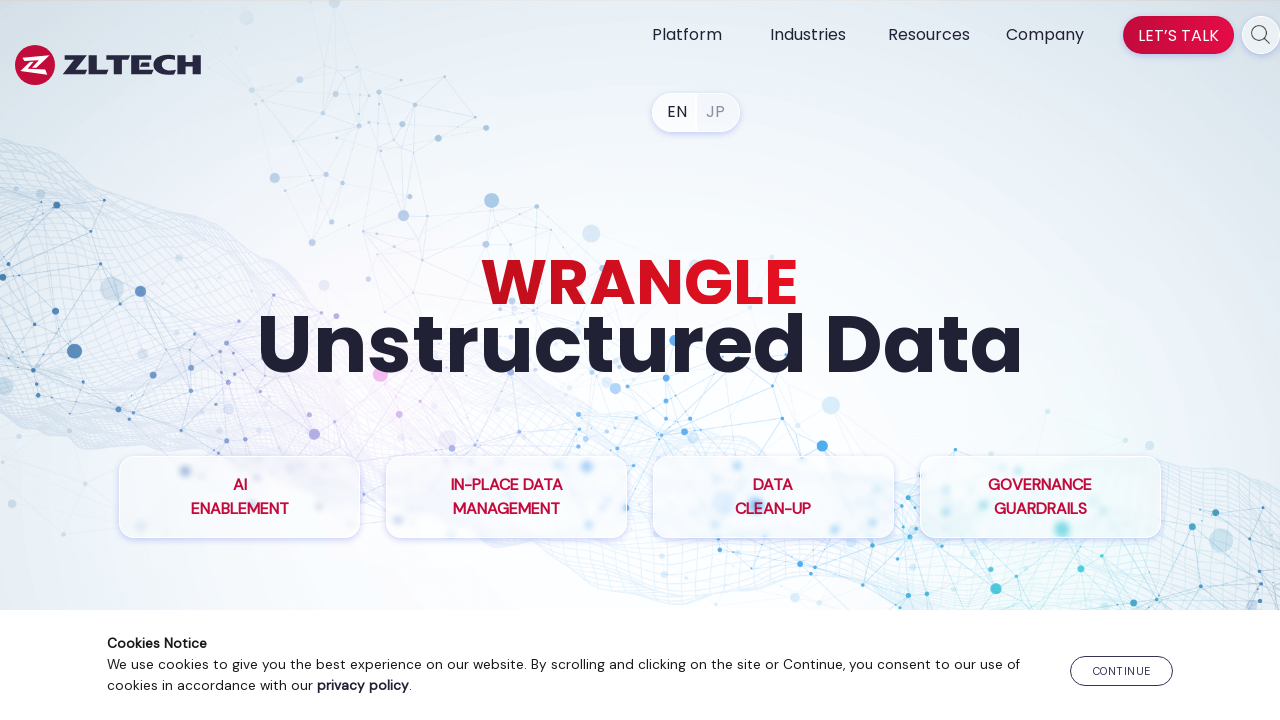

Navigated to zlti.com homepage
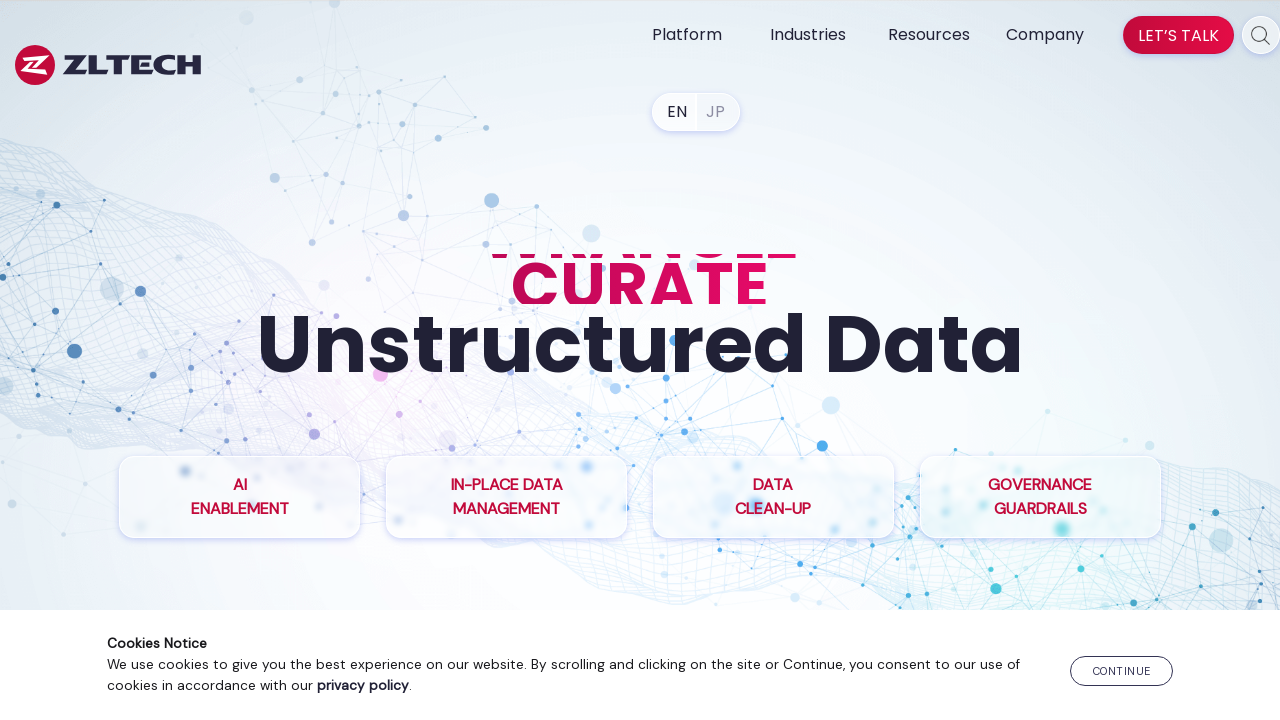

Waited for anchor links to load on the page
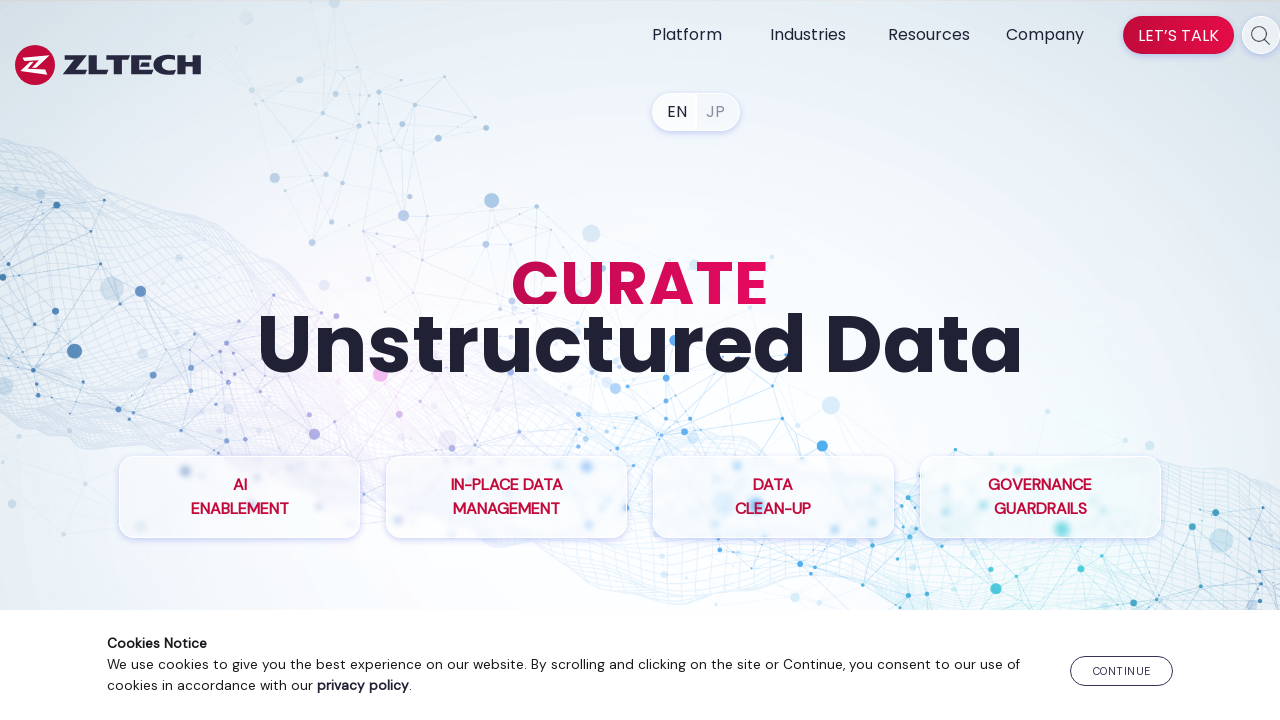

Found 79 anchor links on the page
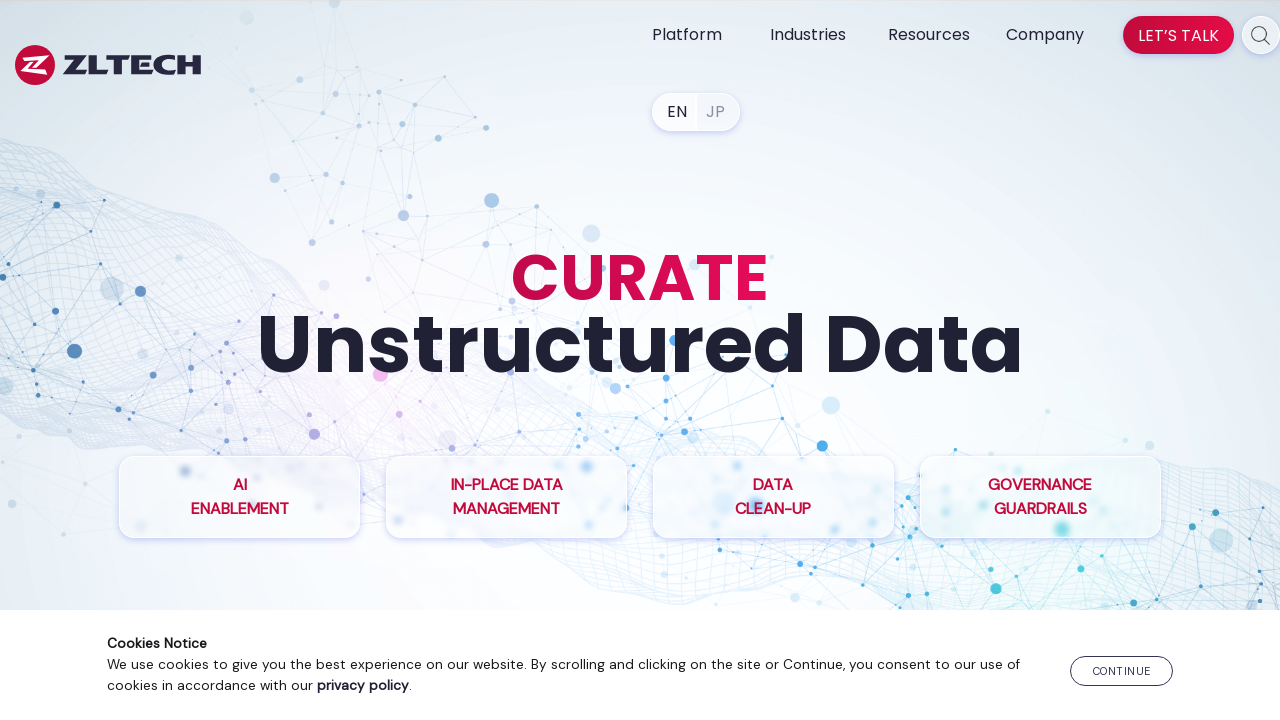

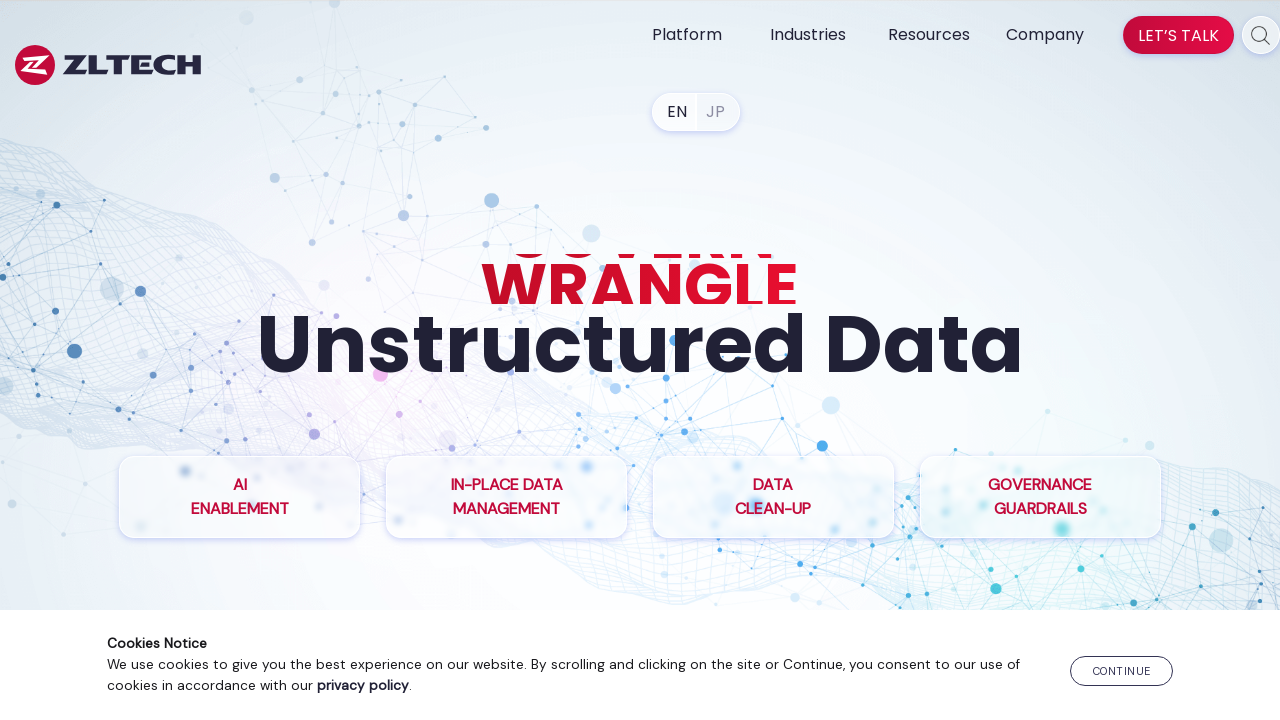